Unit test that searches Python.org for "pycon" and verifies the search returns results

Starting URL: http://www.python.org

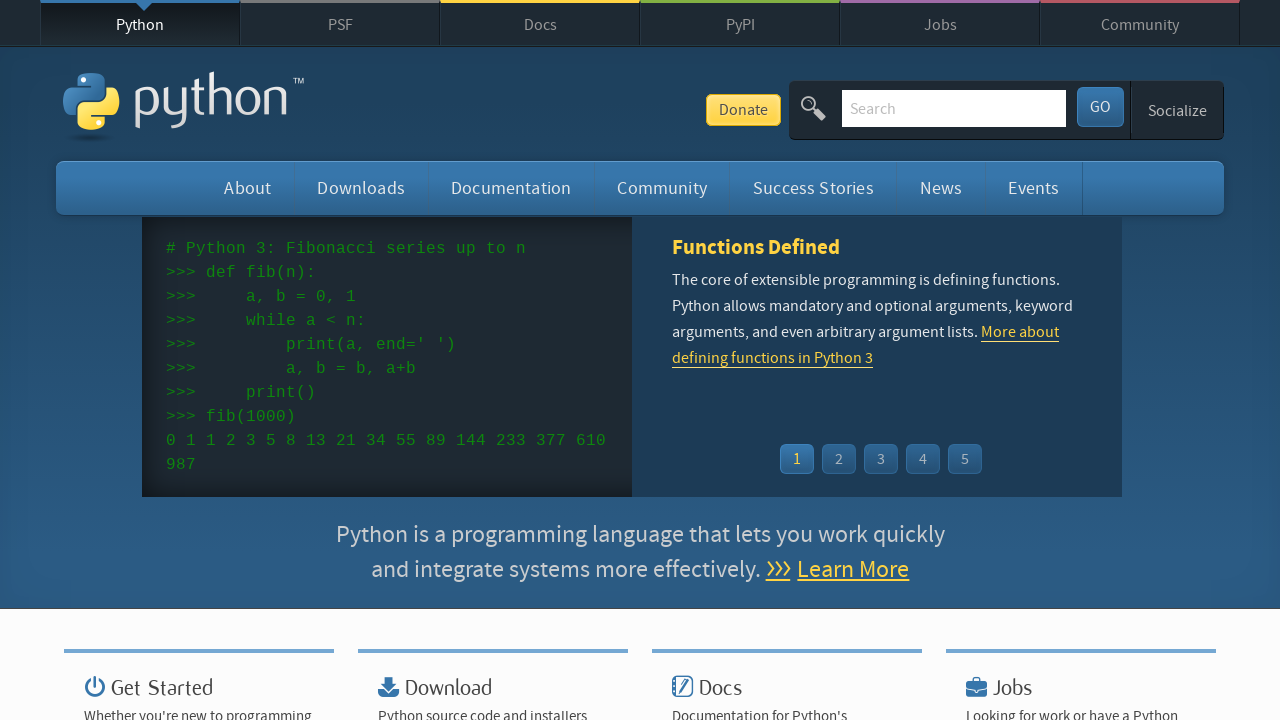

Verified 'Python' is in the page title
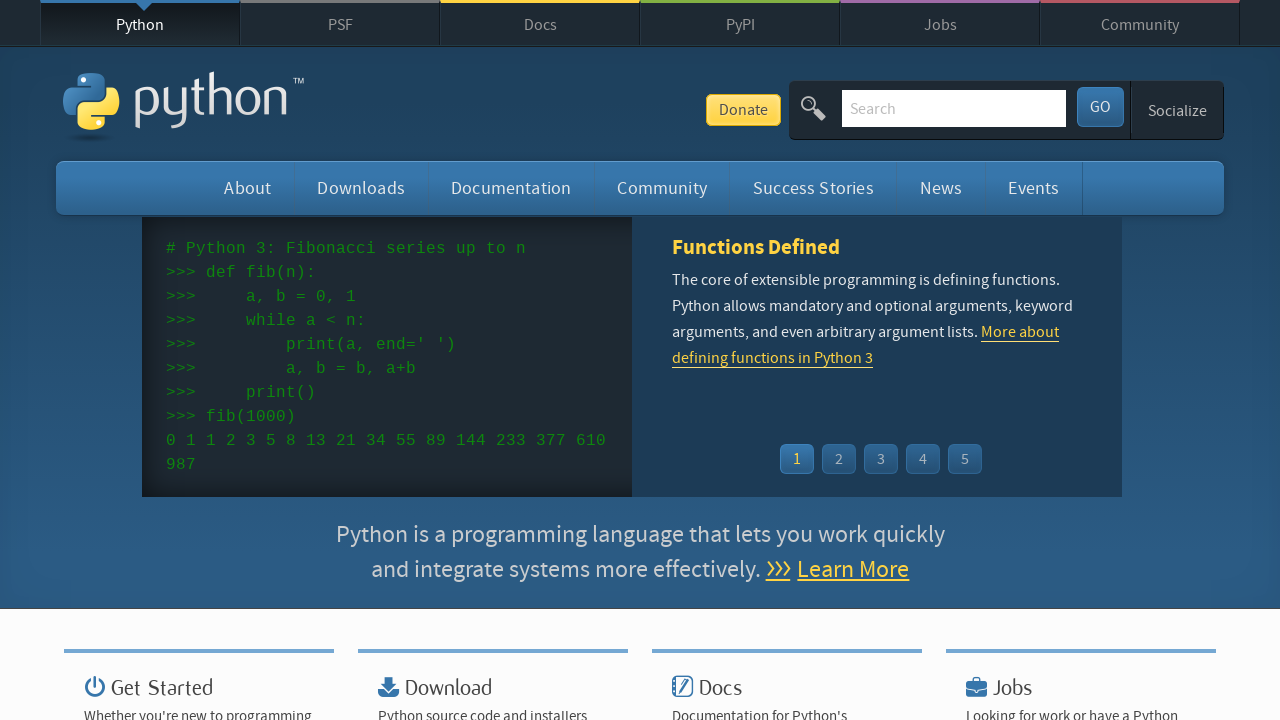

Filled search input with 'pycon' on input[name='q']
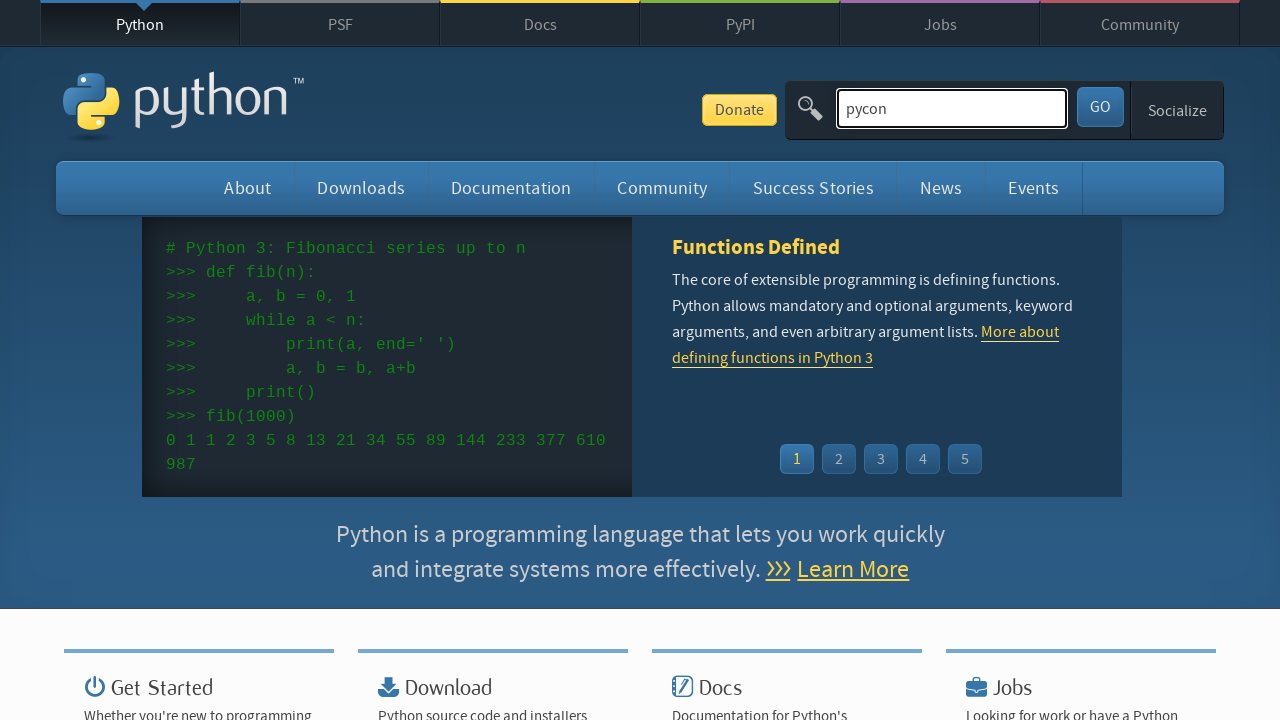

Pressed Enter to submit search for 'pycon' on input[name='q']
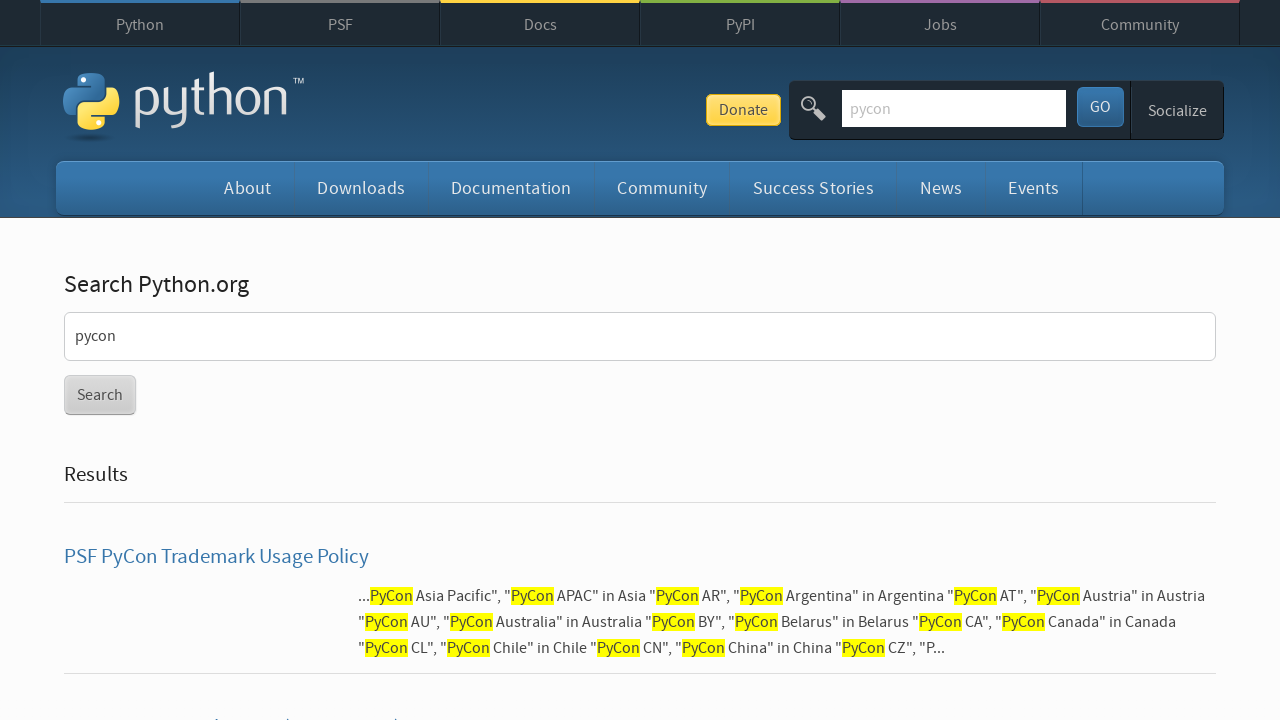

Waited for page to reach networkidle state
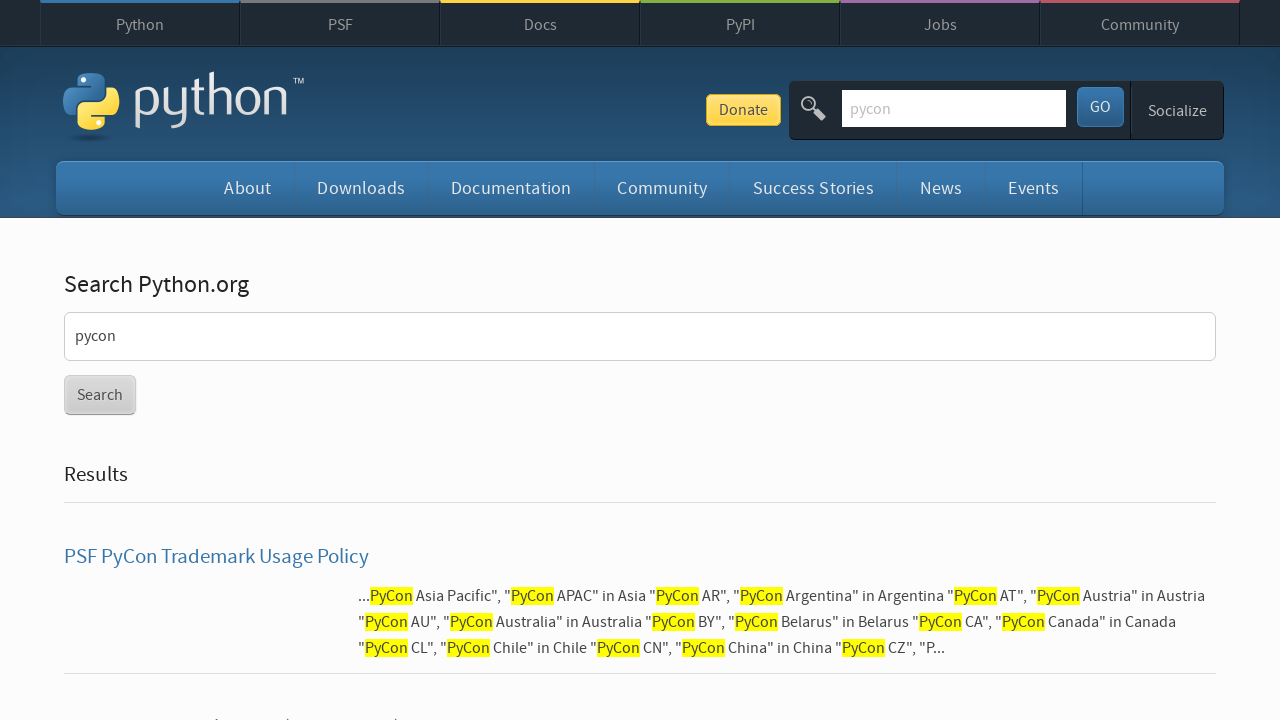

Verified search returned results (no 'No results found' message)
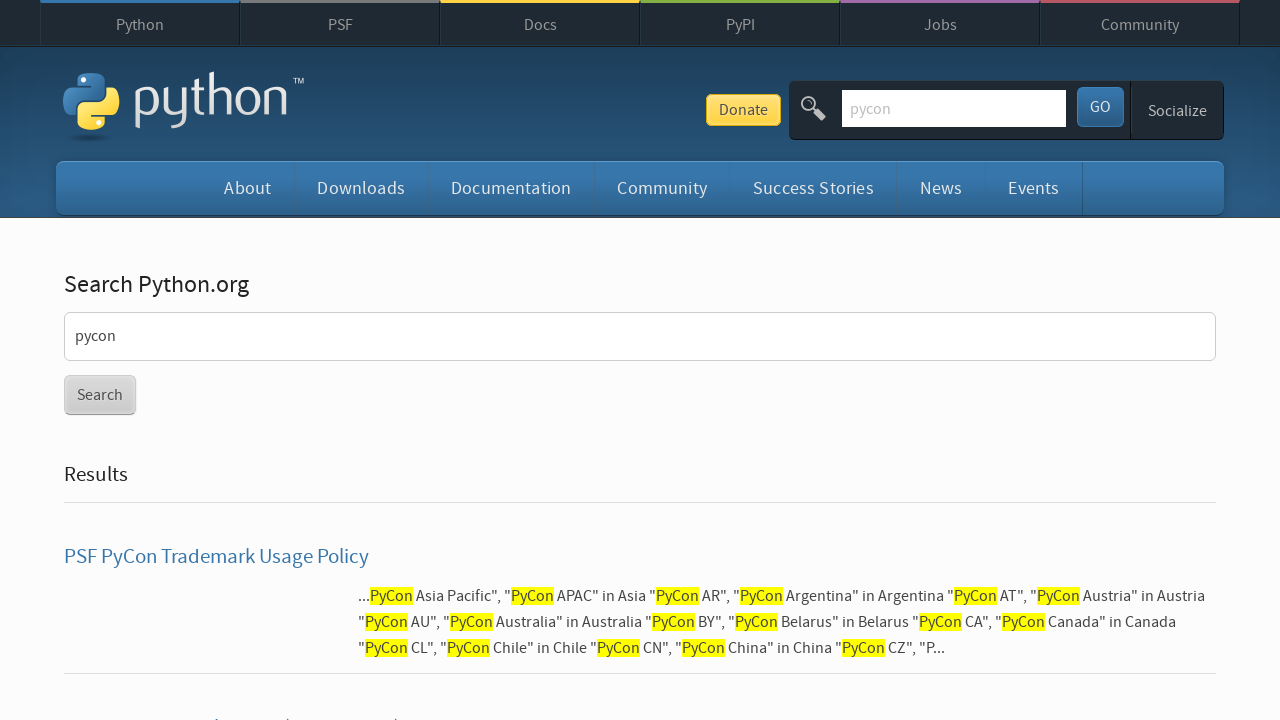

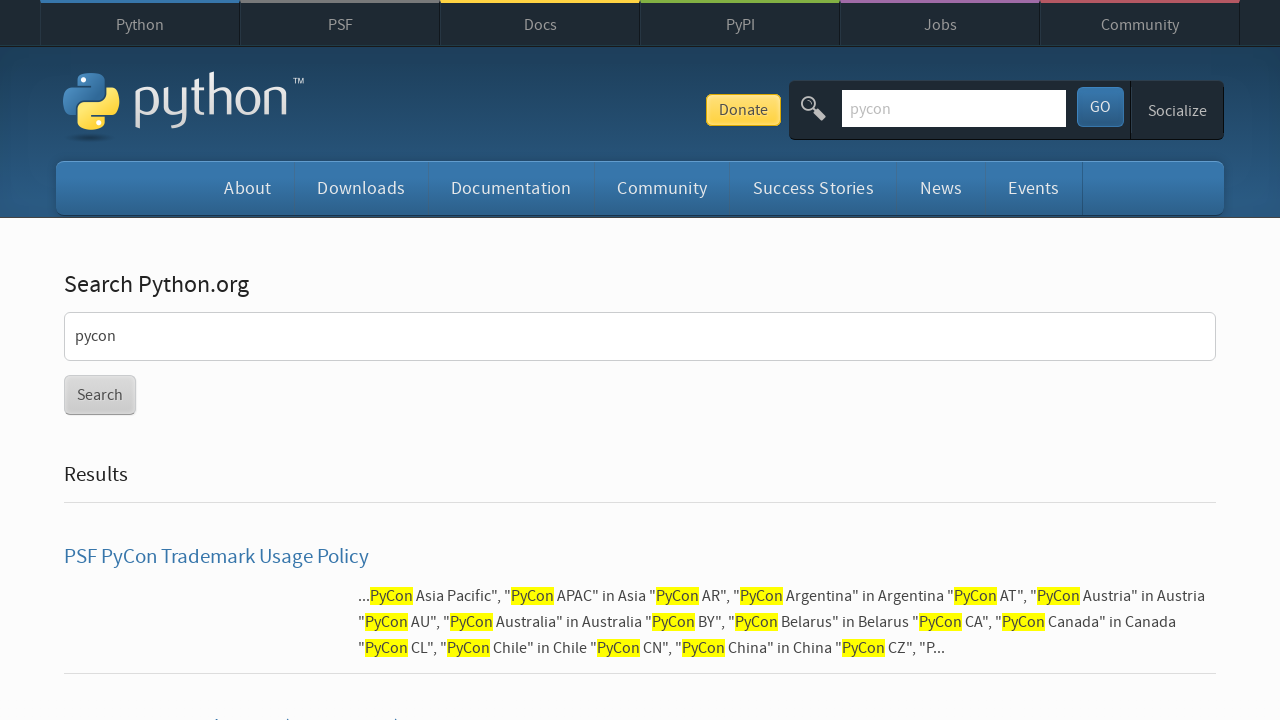